Tests iframe interaction by scrolling to an iframe, switching context to it, clicking a link, and returning to main content

Starting URL: https://rahulshettyacademy.com/AutomationPractice/

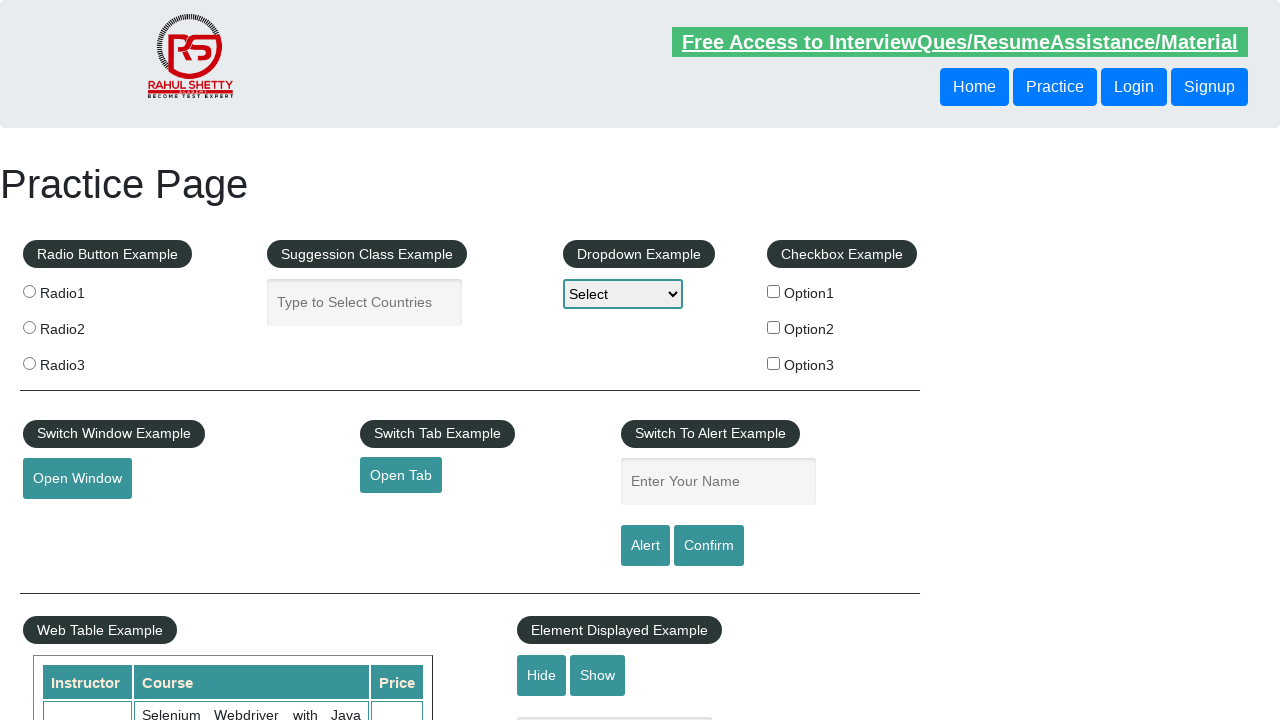

Scrolled iframe with id 'courses-iframe' into view
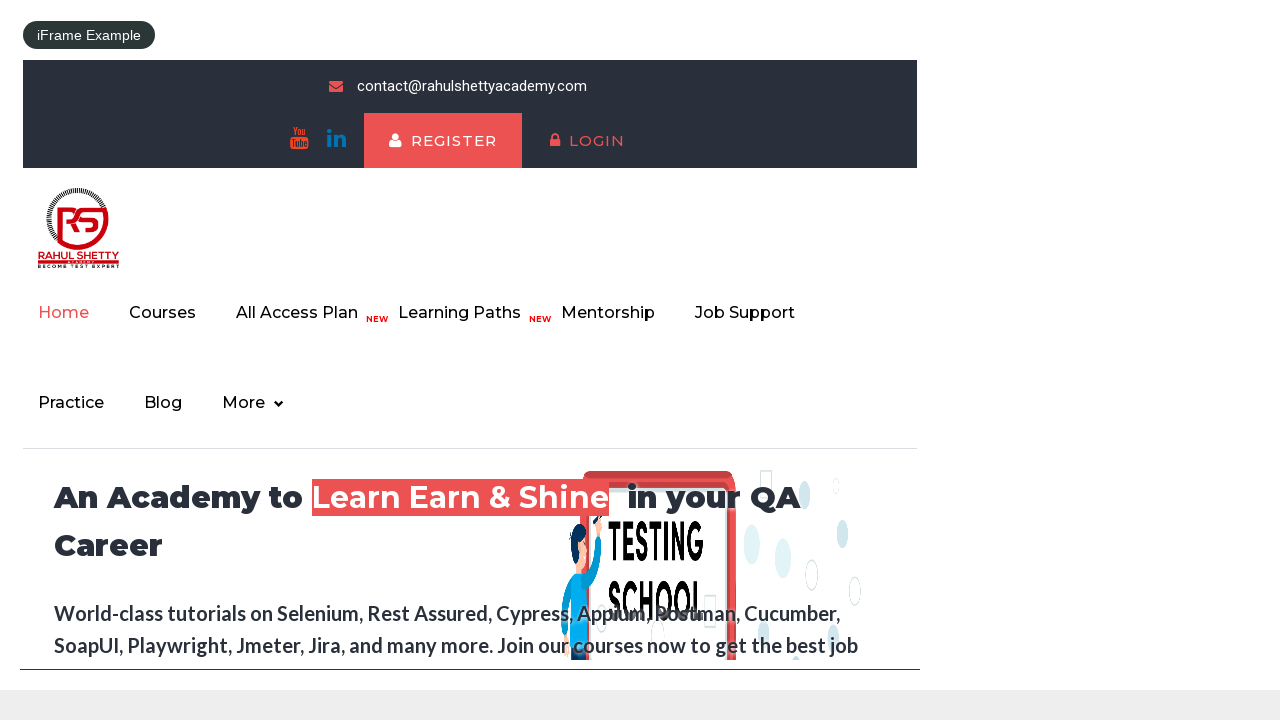

Located iframe context with id 'courses-iframe'
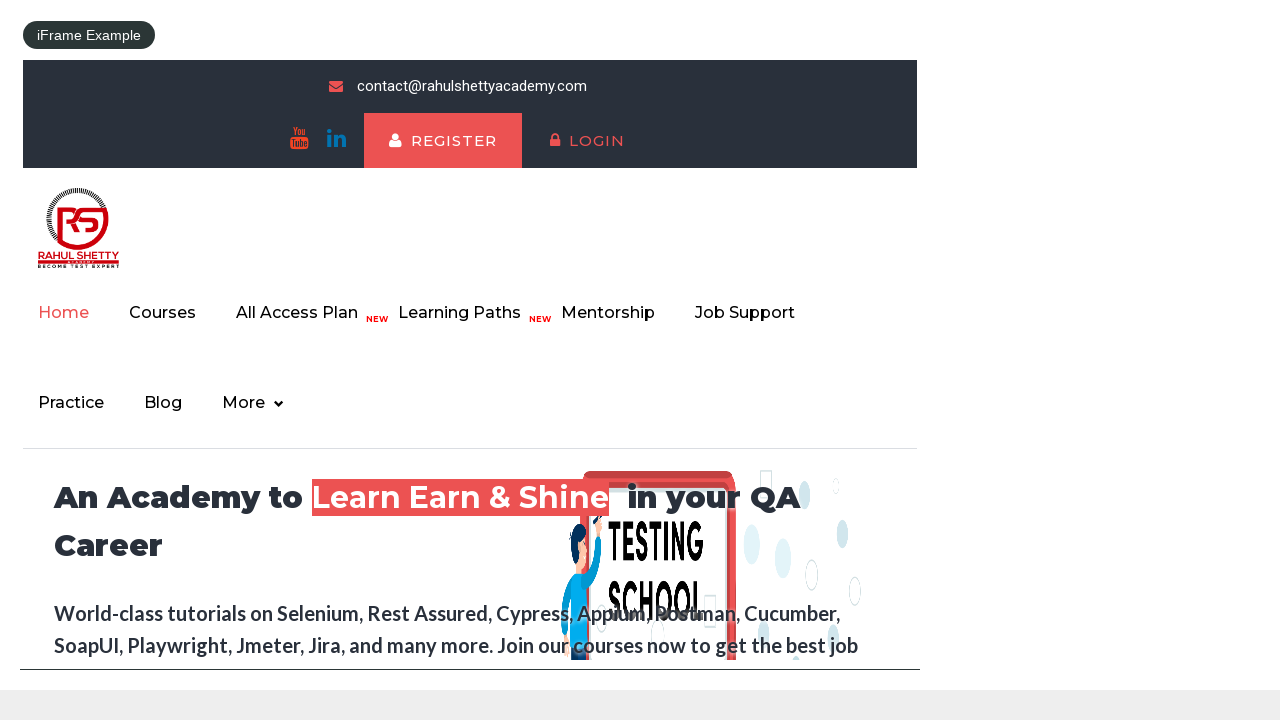

Clicked link in iframe navigation menu at (172, 313) on #courses-iframe >> internal:control=enter-frame >> xpath=//div[@class='header-up
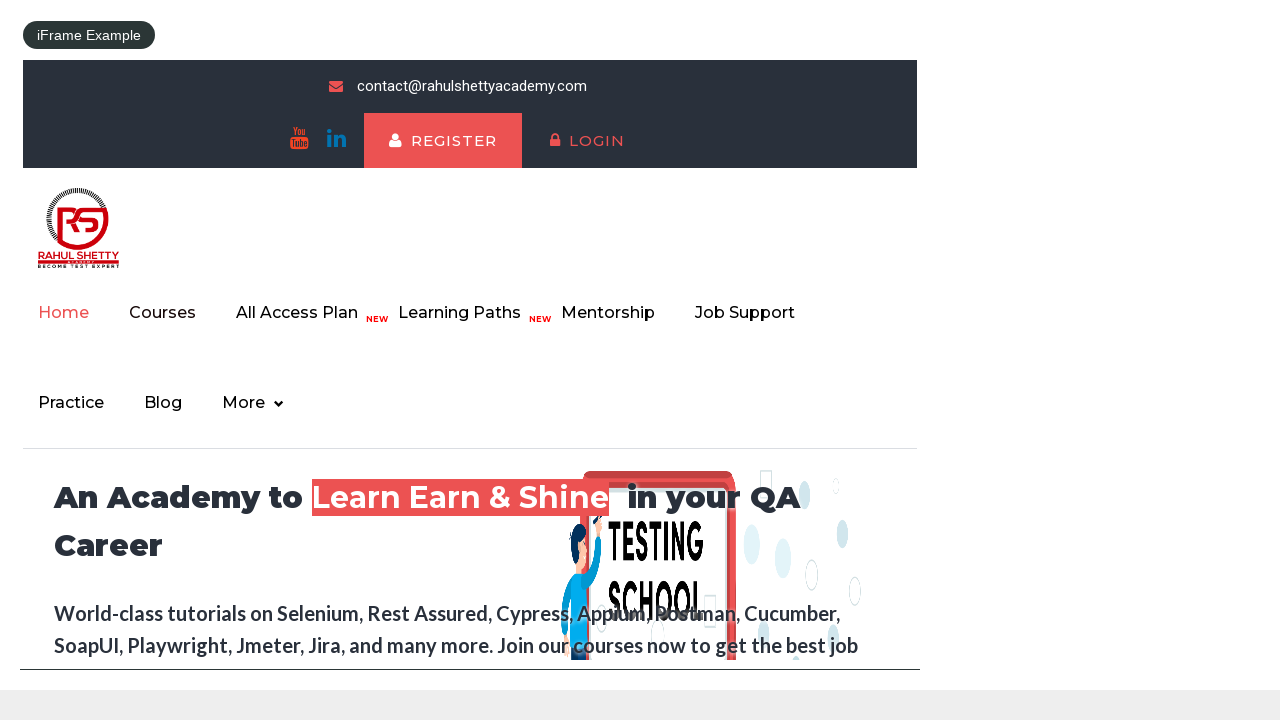

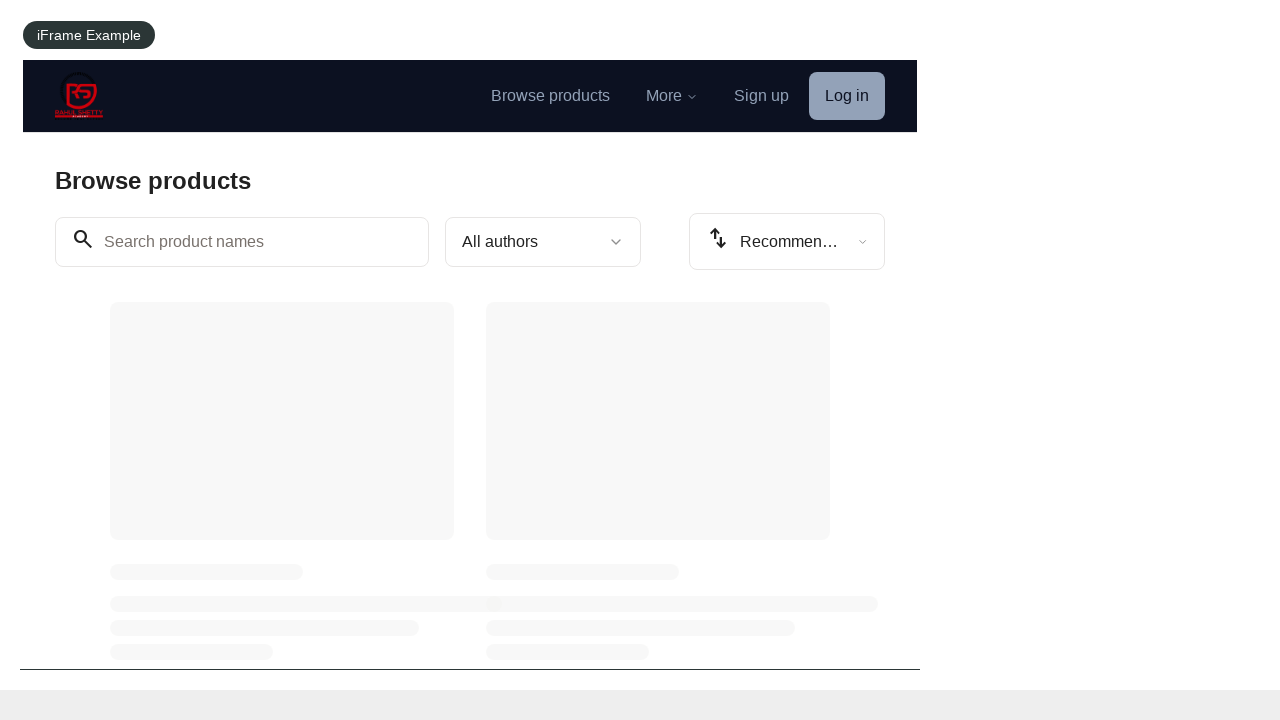